Demonstrates adding jQuery Growl notifications to a page by injecting jQuery and jQuery Growl scripts, then displaying notification messages on the page.

Starting URL: http://the-internet.herokuapp.com

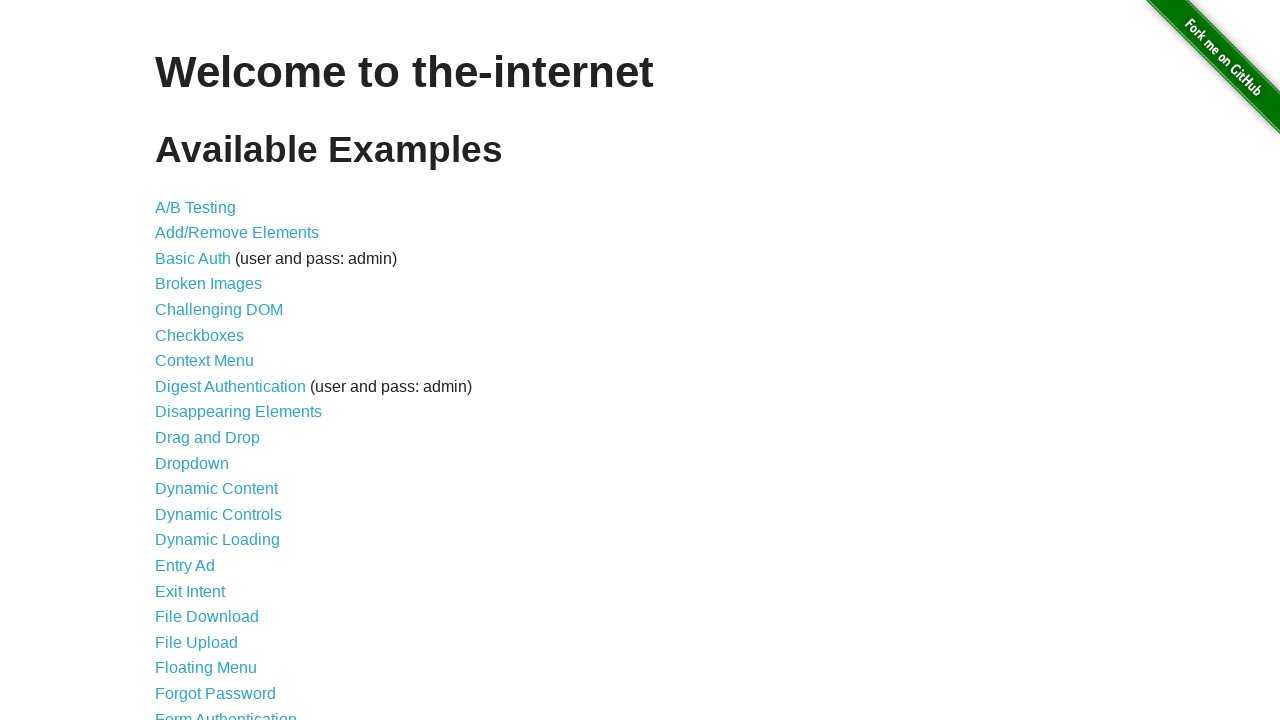

Injected jQuery script if not already present on the page
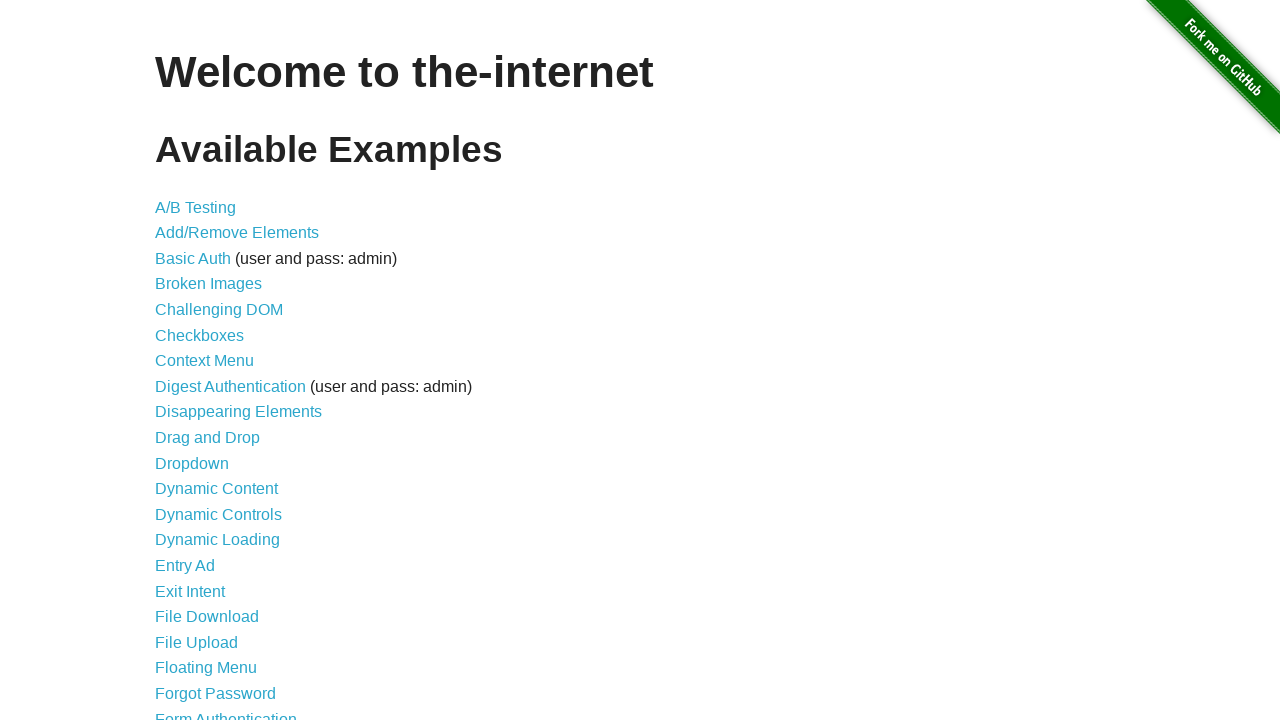

jQuery library loaded successfully
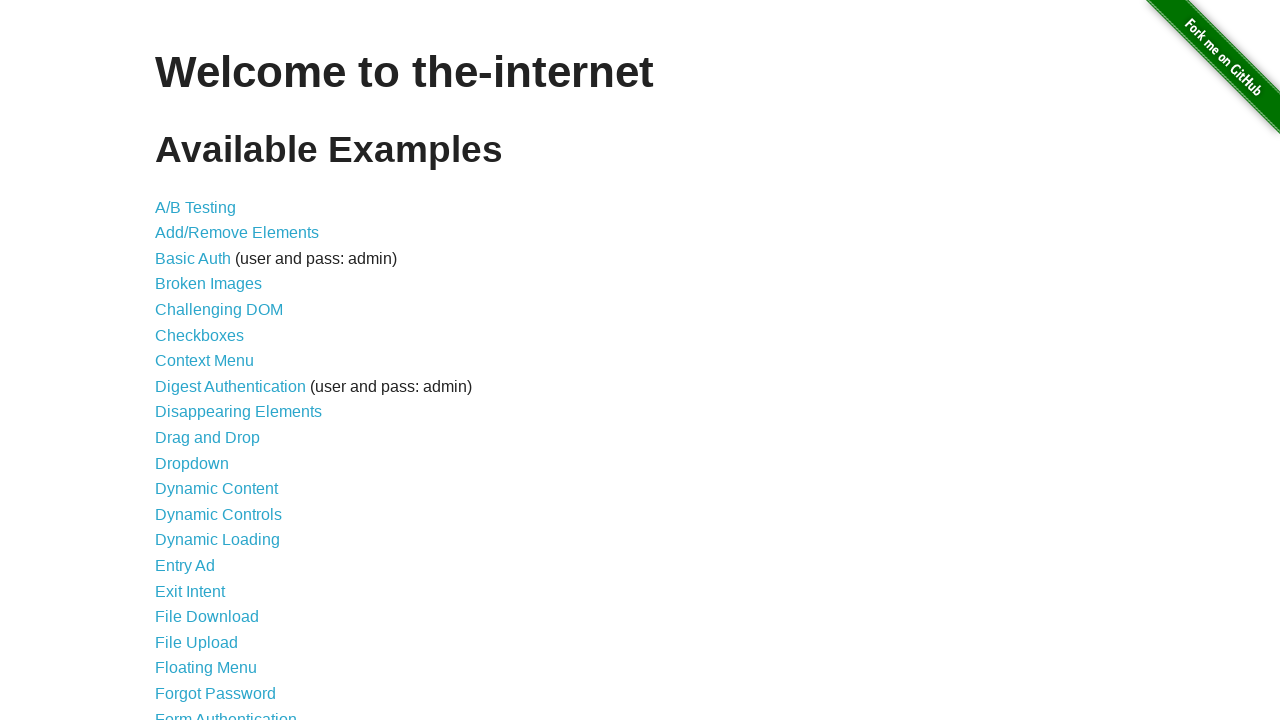

Injected jQuery Growl script
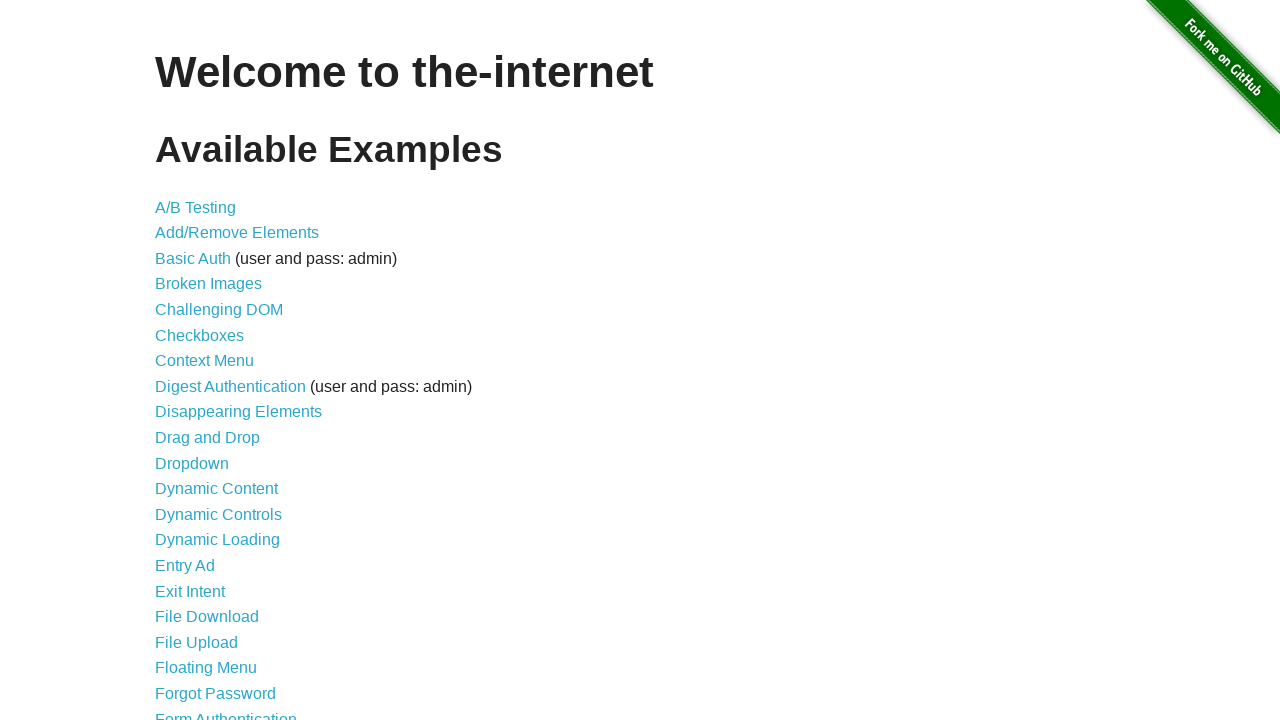

Added jQuery Growl CSS styles to page
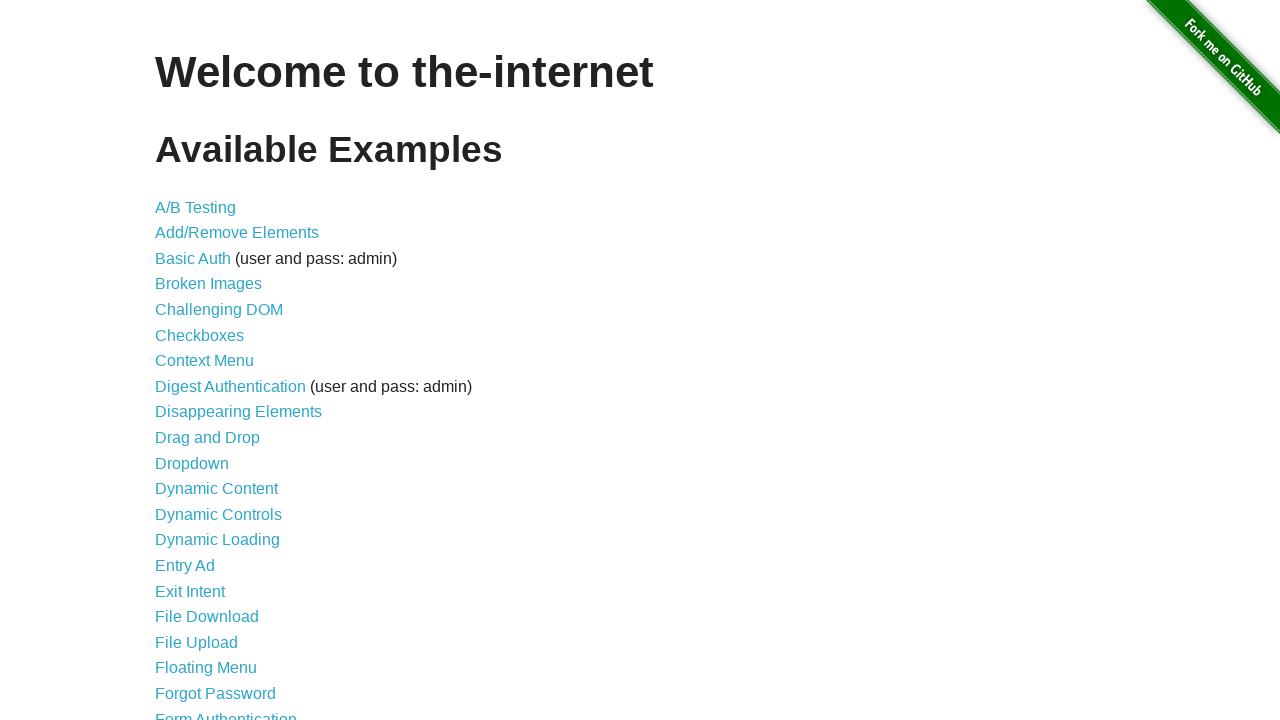

jQuery Growl library initialized and ready to use
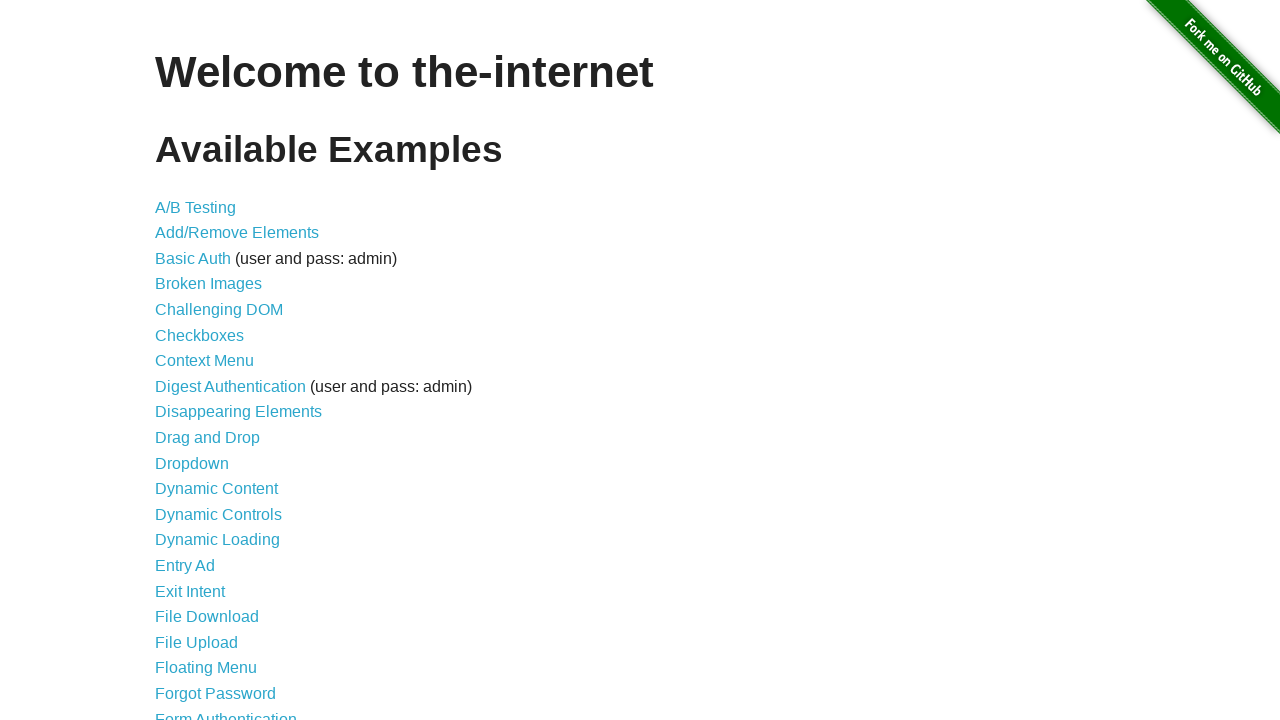

Displayed default growl notification with title 'GET' and message '/'
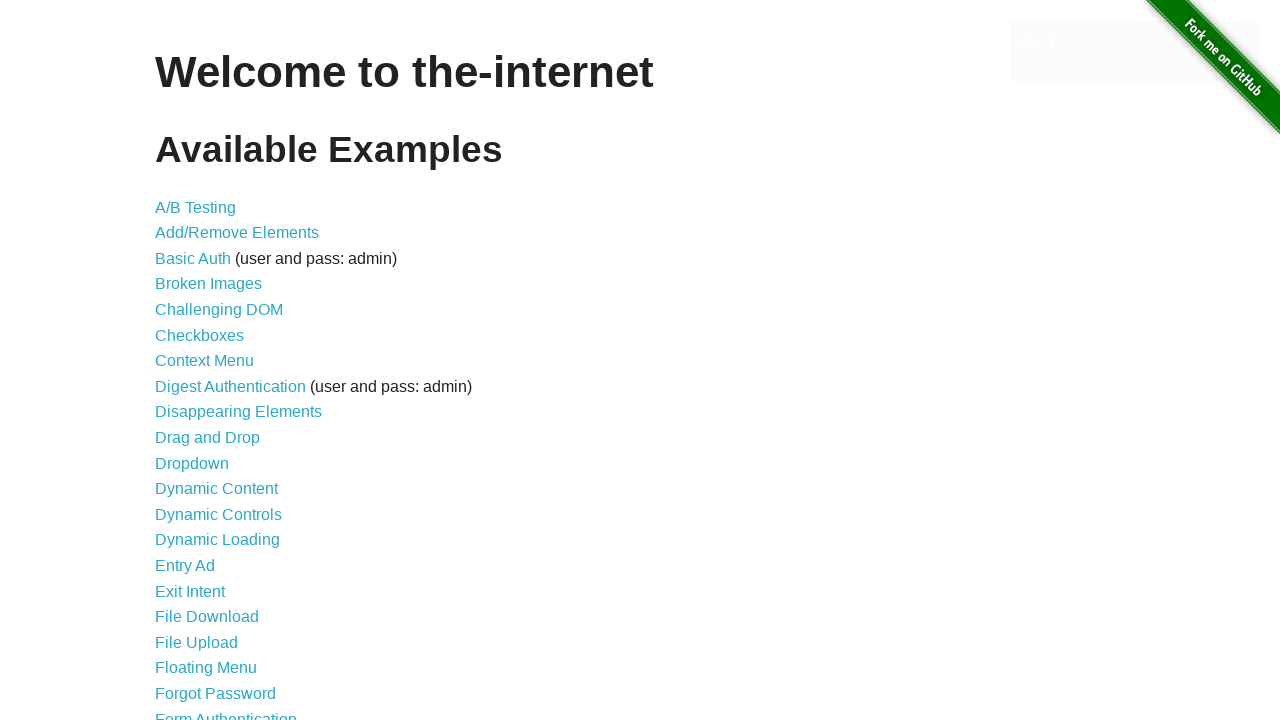

Displayed error notification
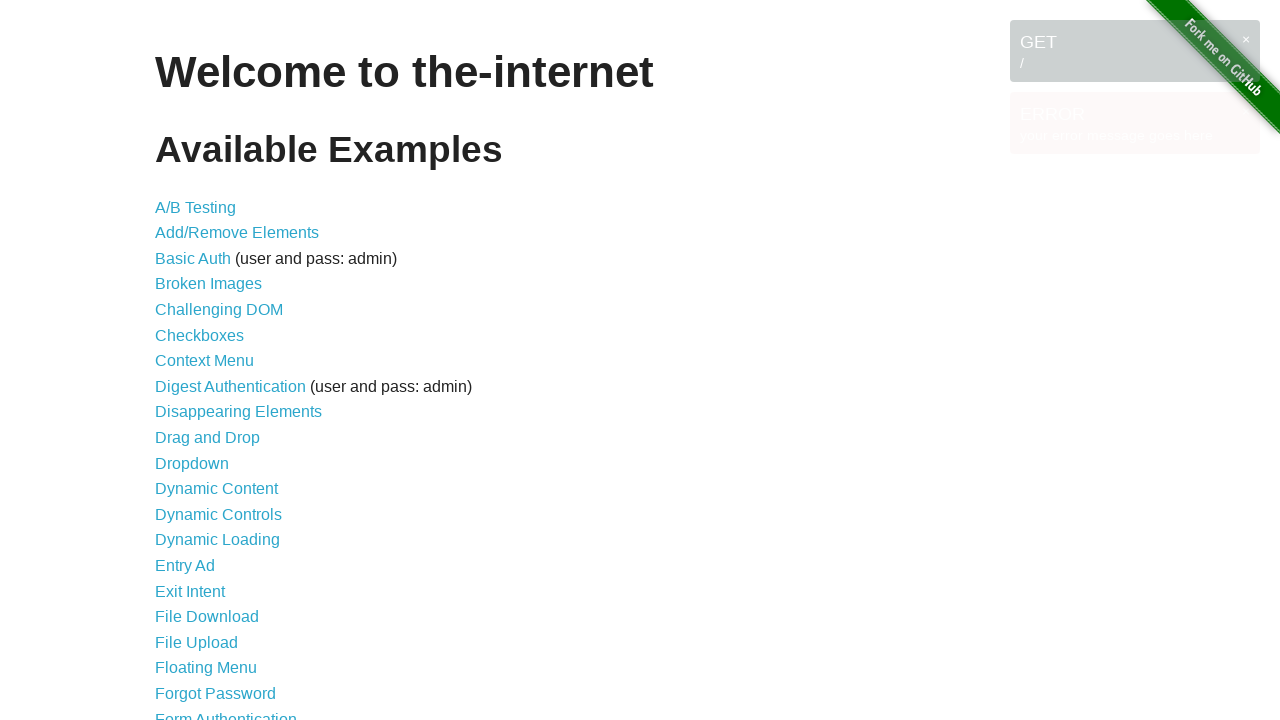

Displayed notice notification
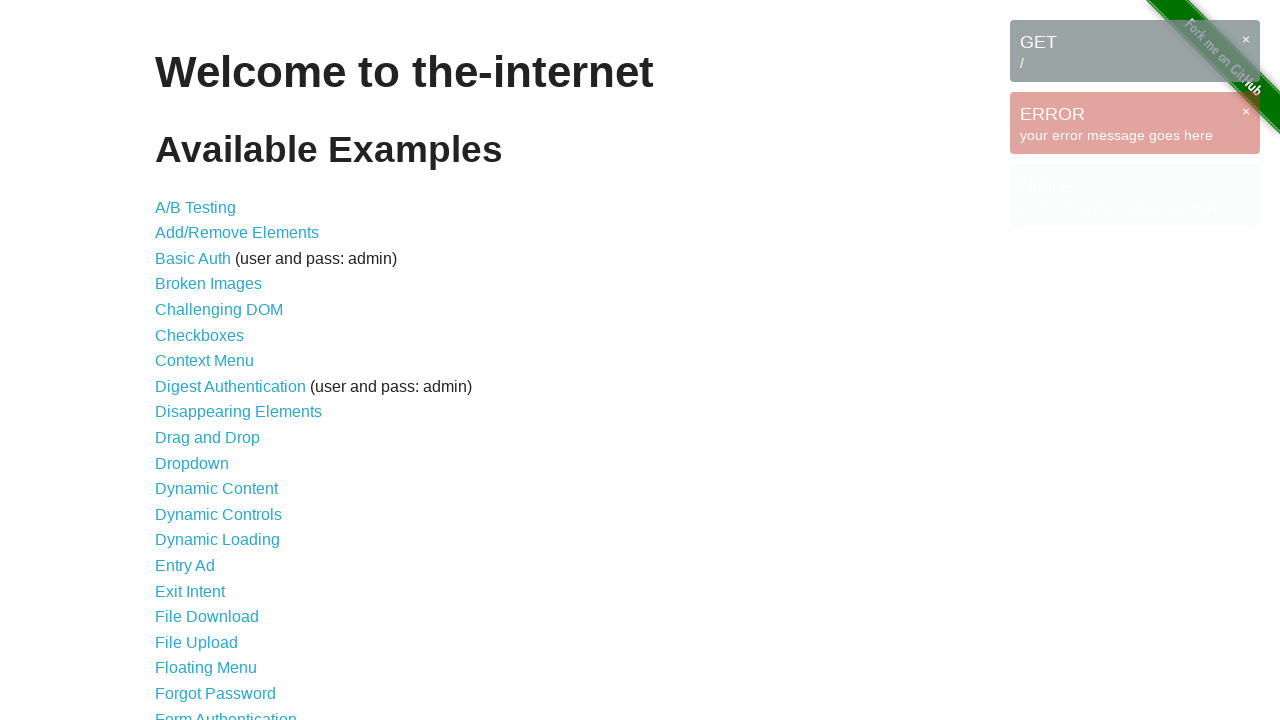

Displayed warning notification
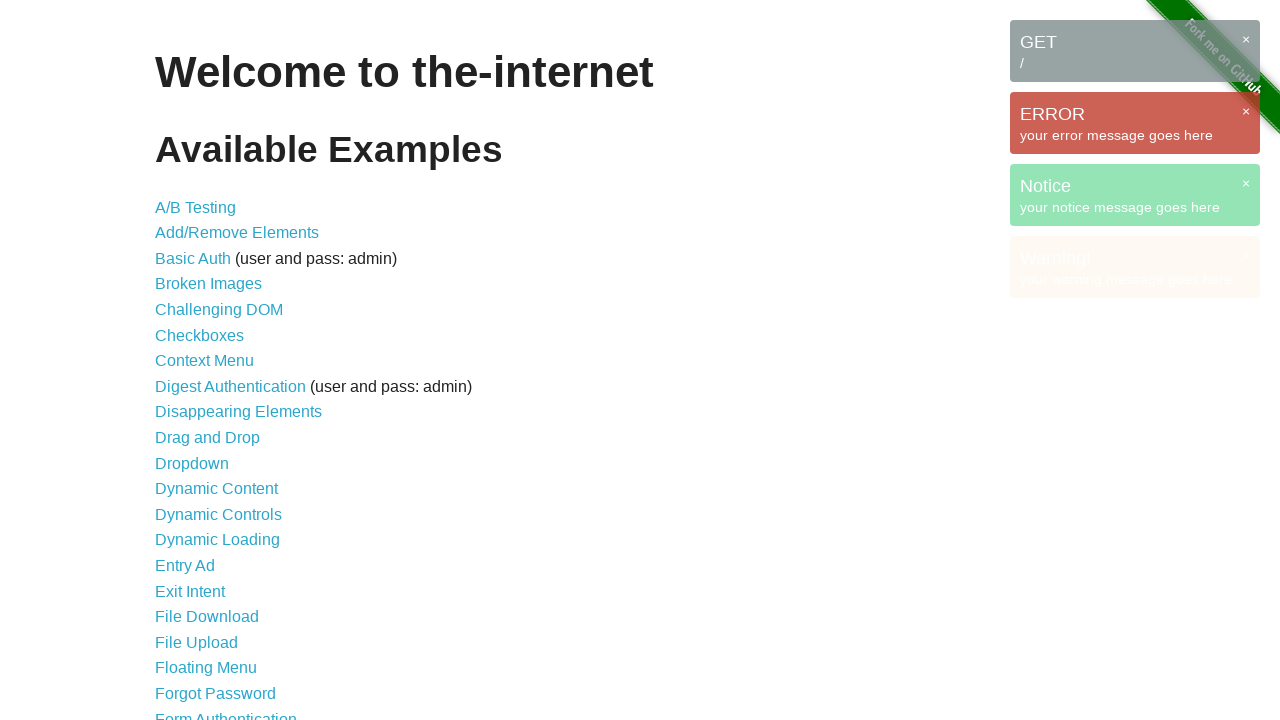

Waited 2 seconds for notifications to be visible
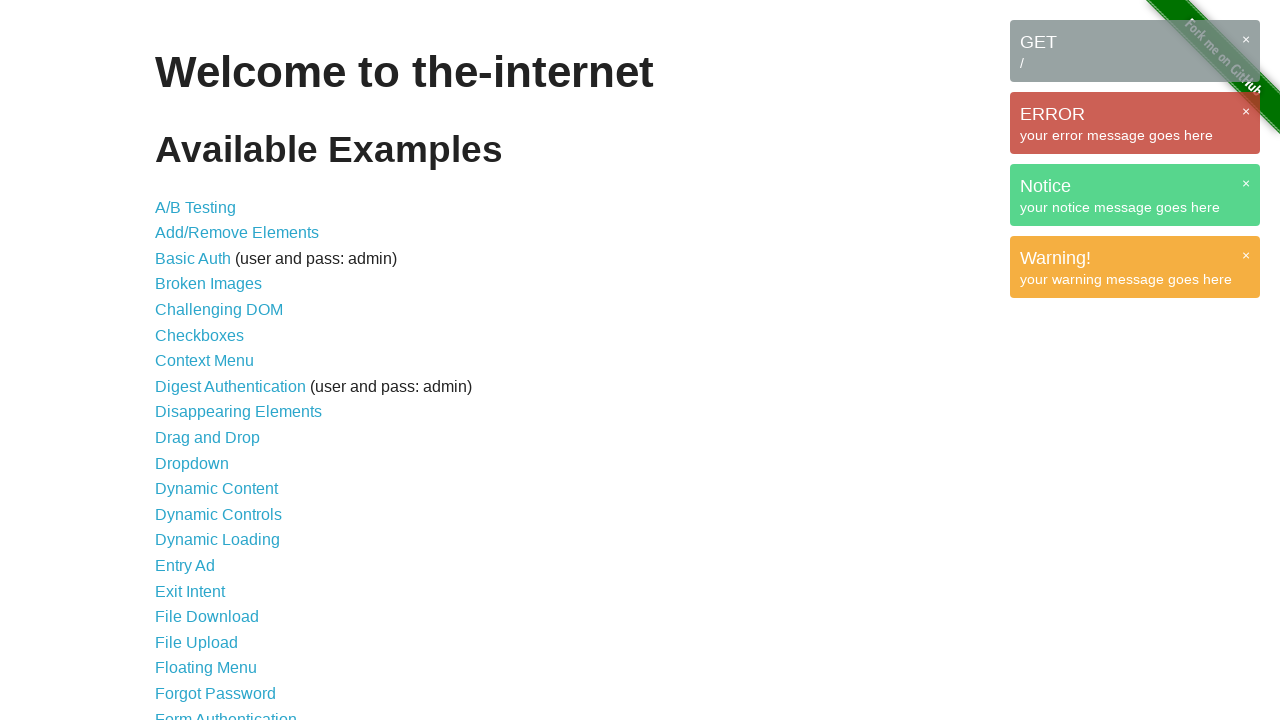

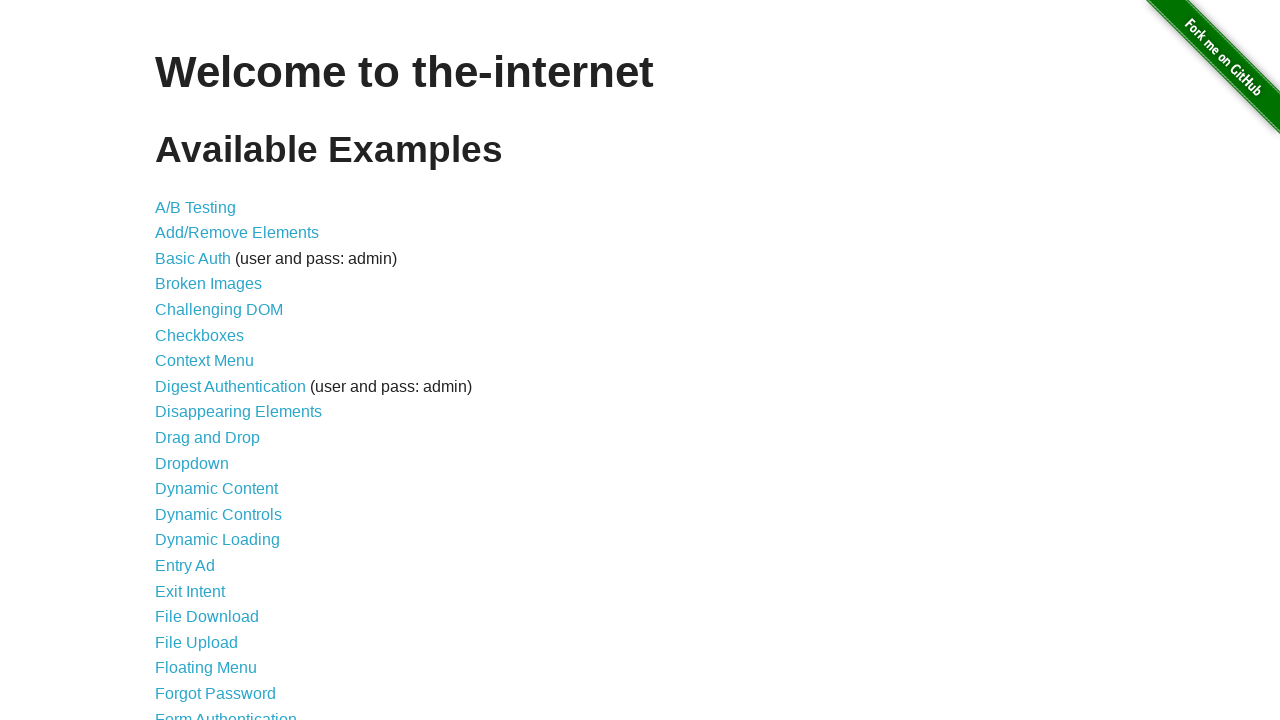